Tests finding a link by calculated text (based on mathematical formula), clicking it, then filling out a form with personal information (first name, last name, city, country) and submitting it.

Starting URL: http://suninjuly.github.io/find_link_text

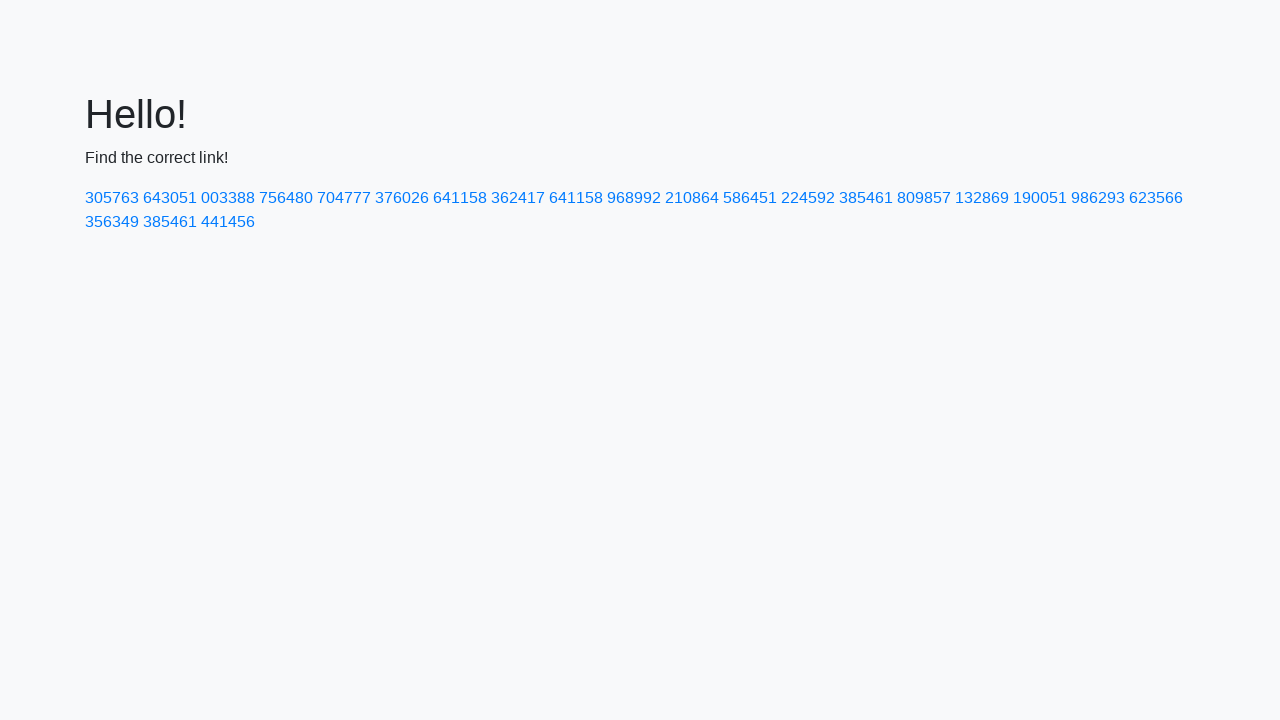

Clicked link with calculated text '224592' at (808, 198) on text=224592
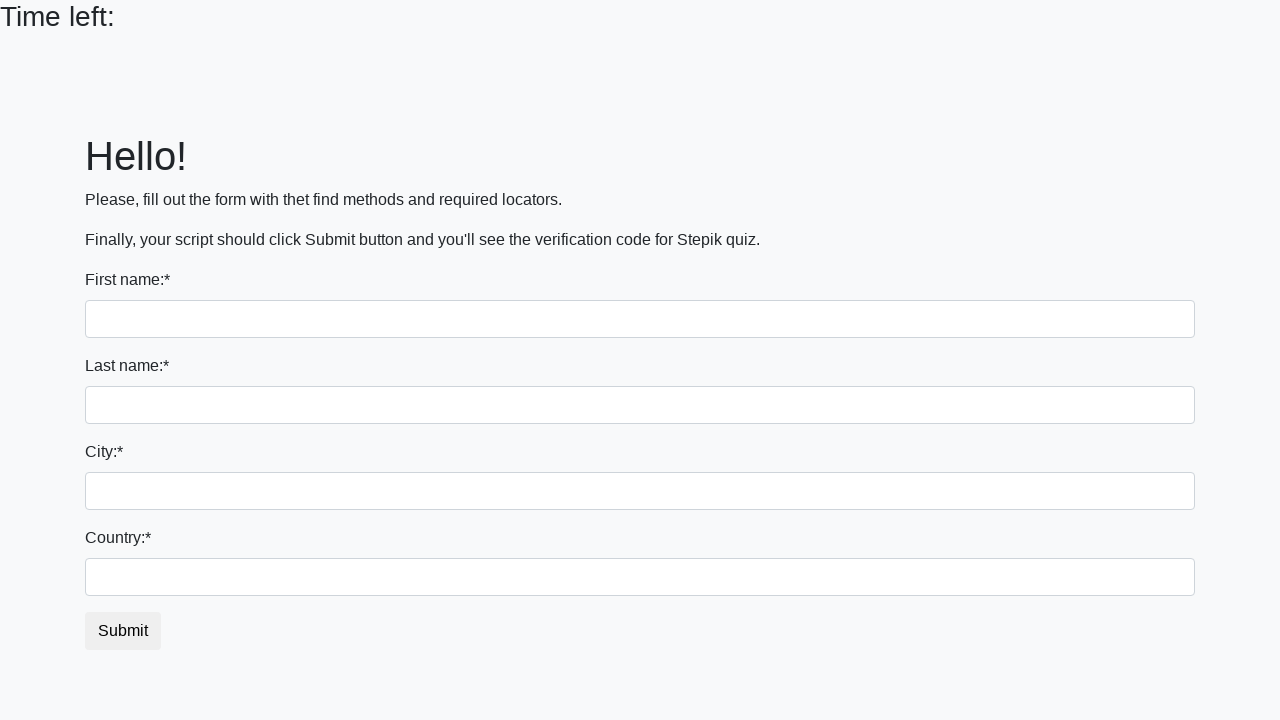

Filled first name field with 'Ivan' on input >> nth=0
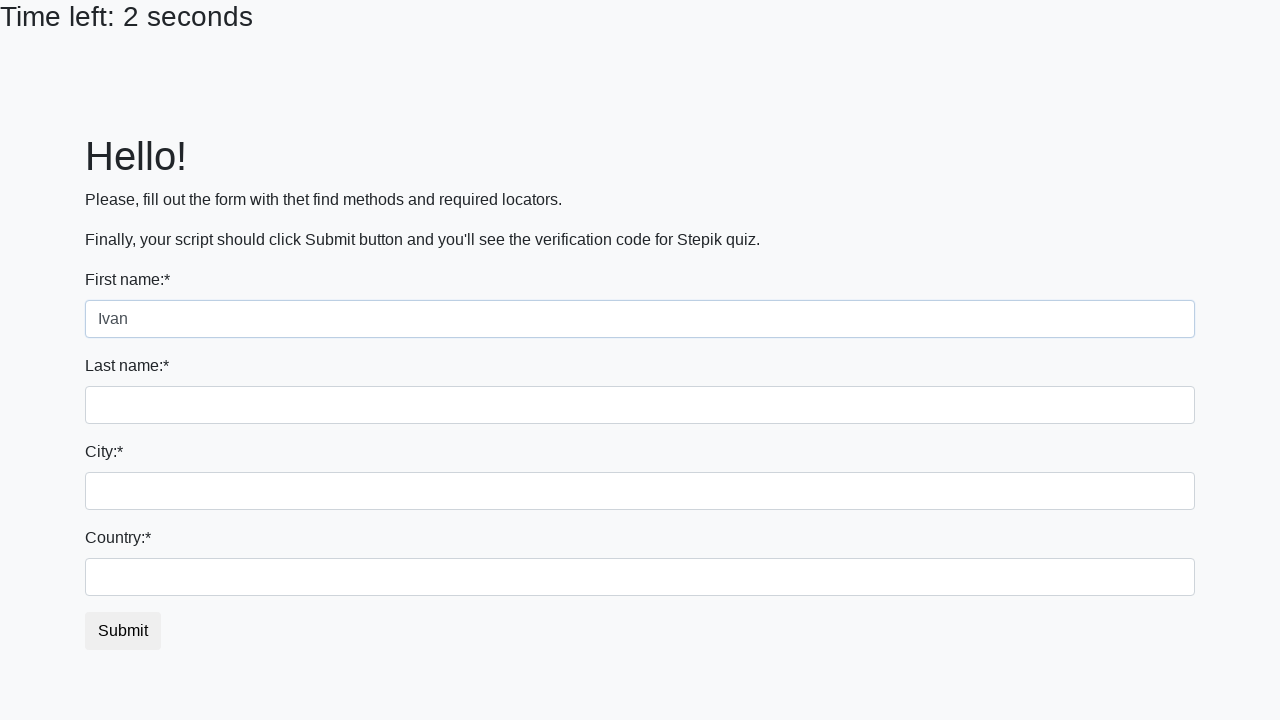

Filled last name field with 'Petrov' on input[name='last_name']
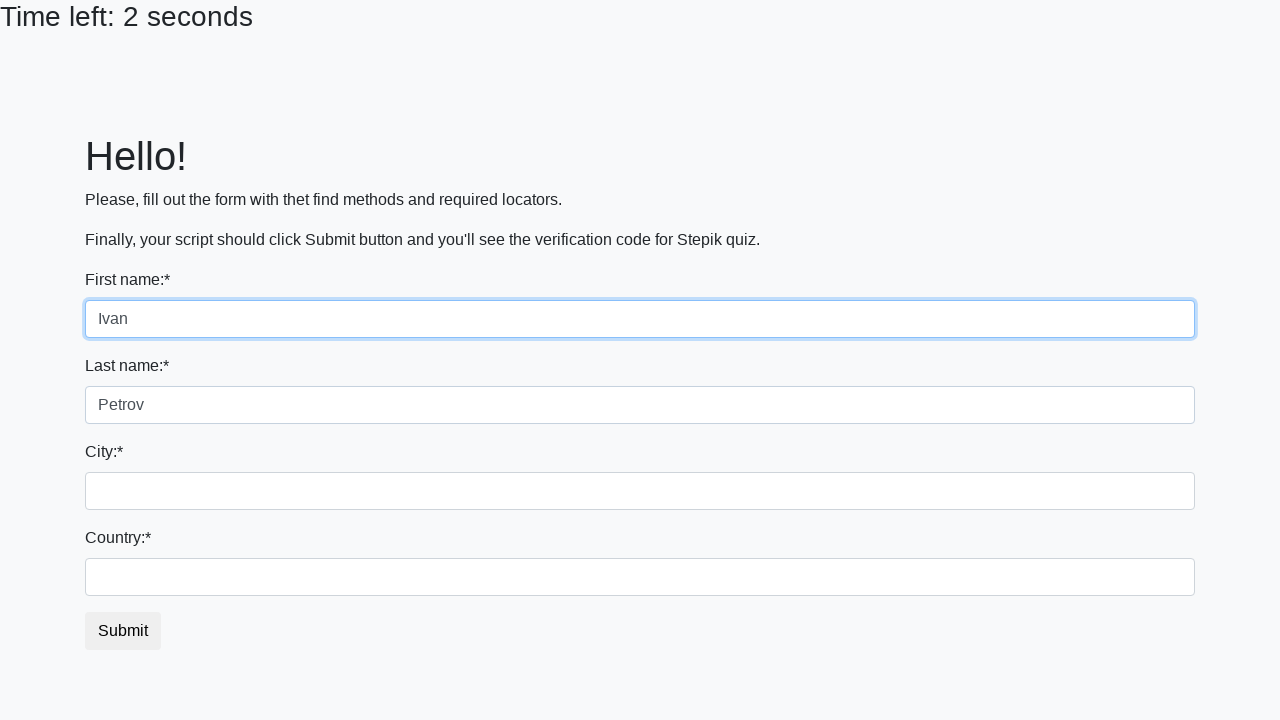

Filled city field with 'Smolensk' on .city
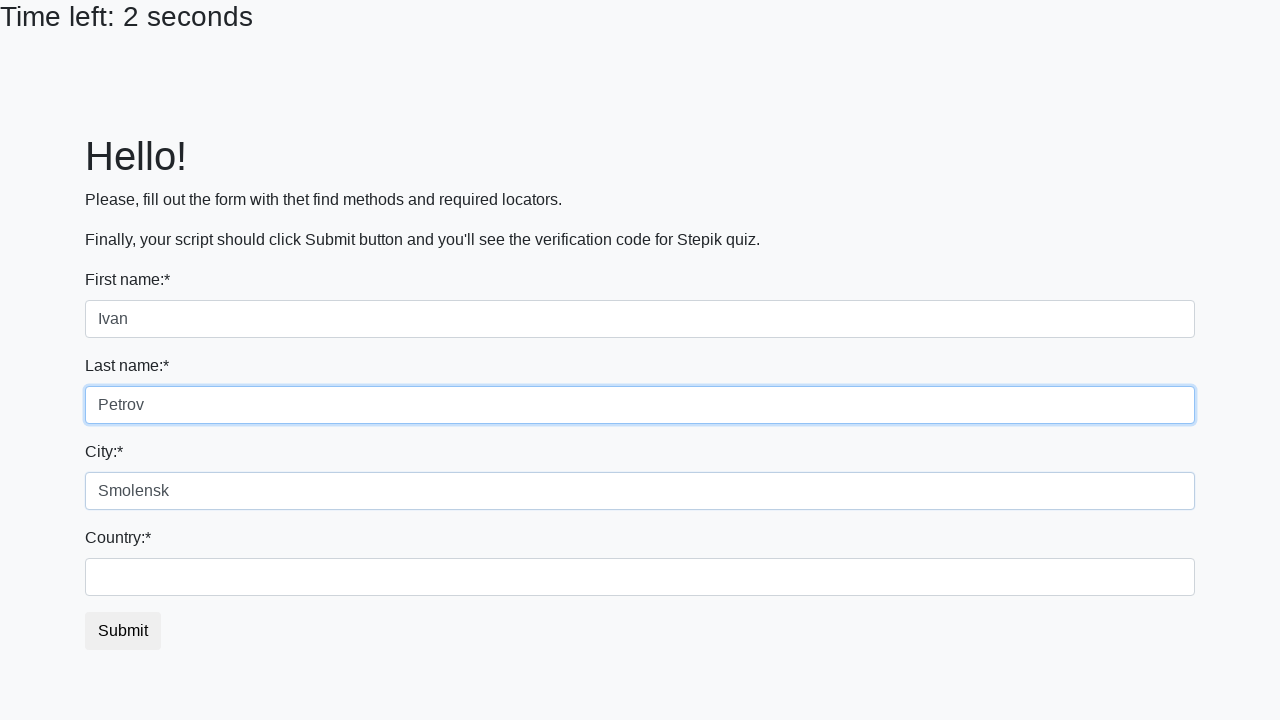

Filled country field with 'Russia' on #country
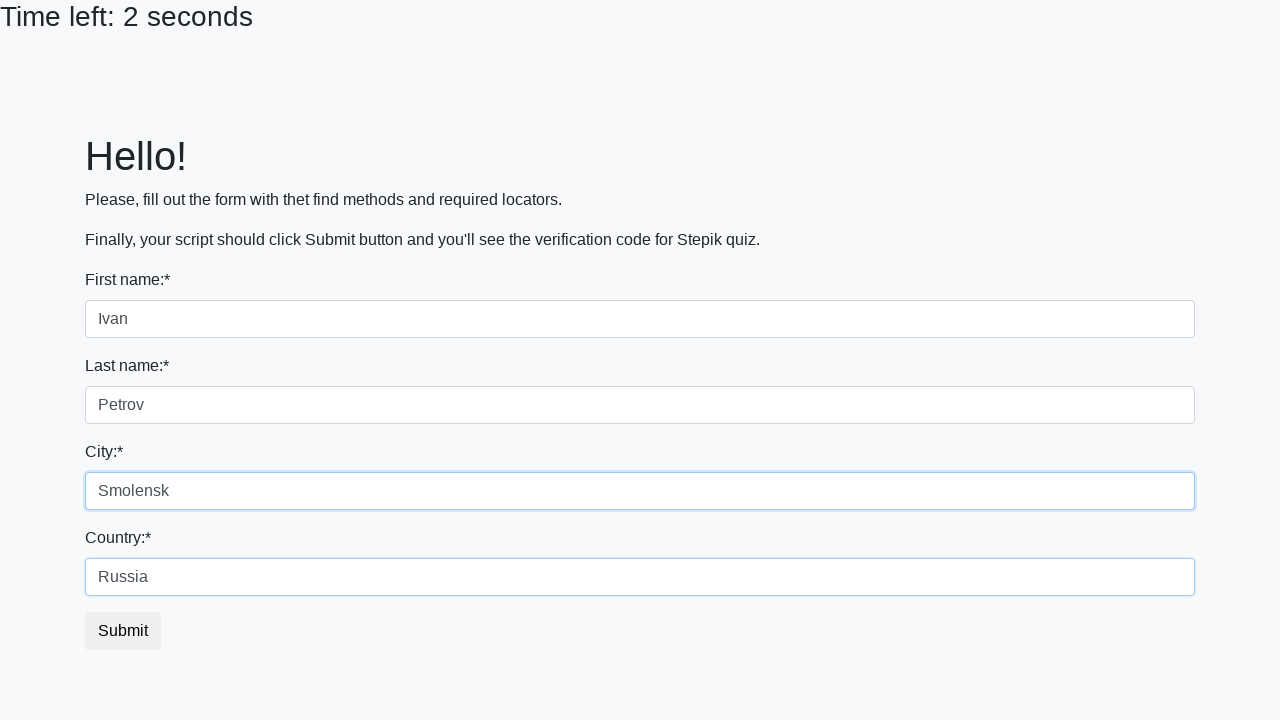

Clicked submit button to submit form at (123, 631) on button.btn
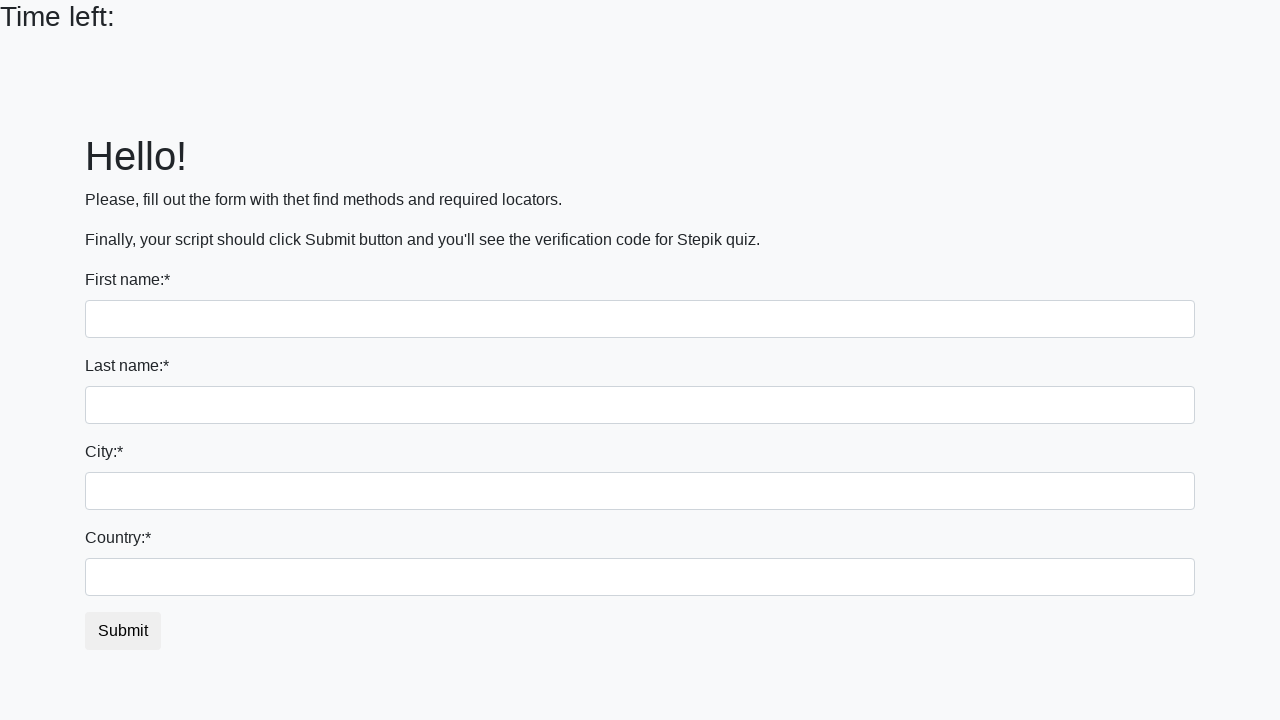

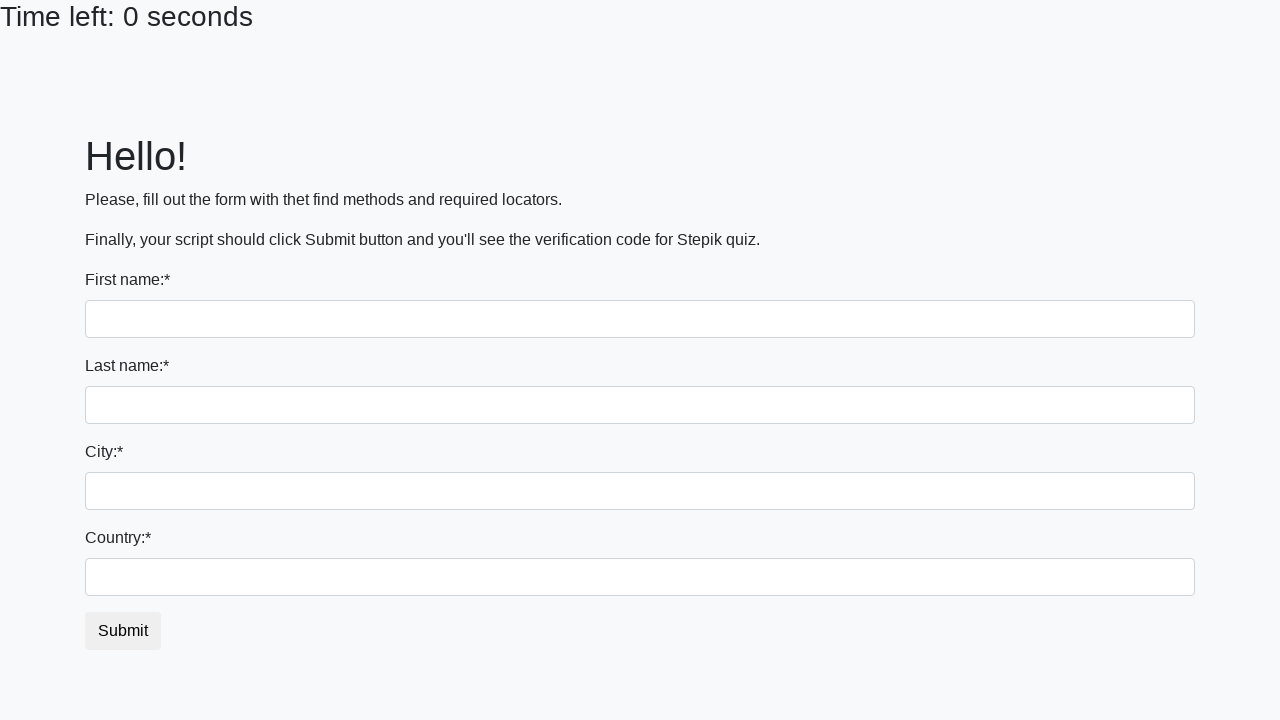